Tests that the username field on the login page accepts input and retains the entered value

Starting URL: https://the-internet.herokuapp.com/login

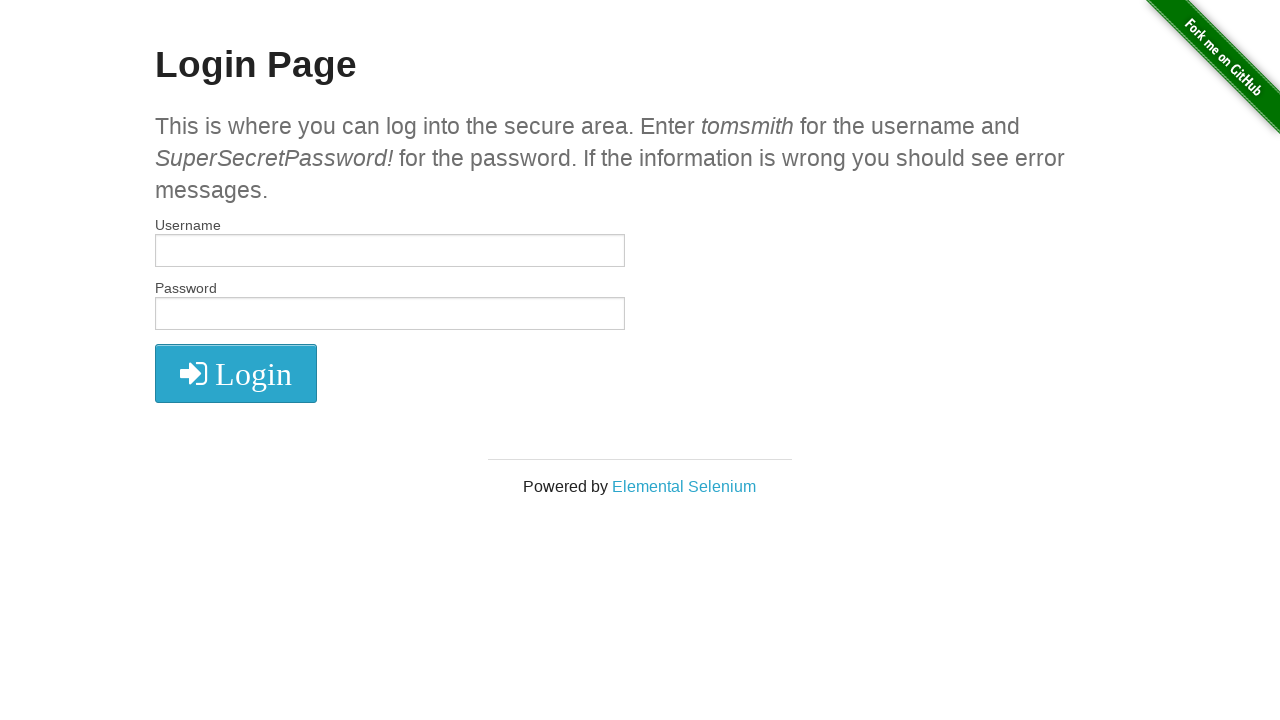

Filled username field with 'Yelena' on #username
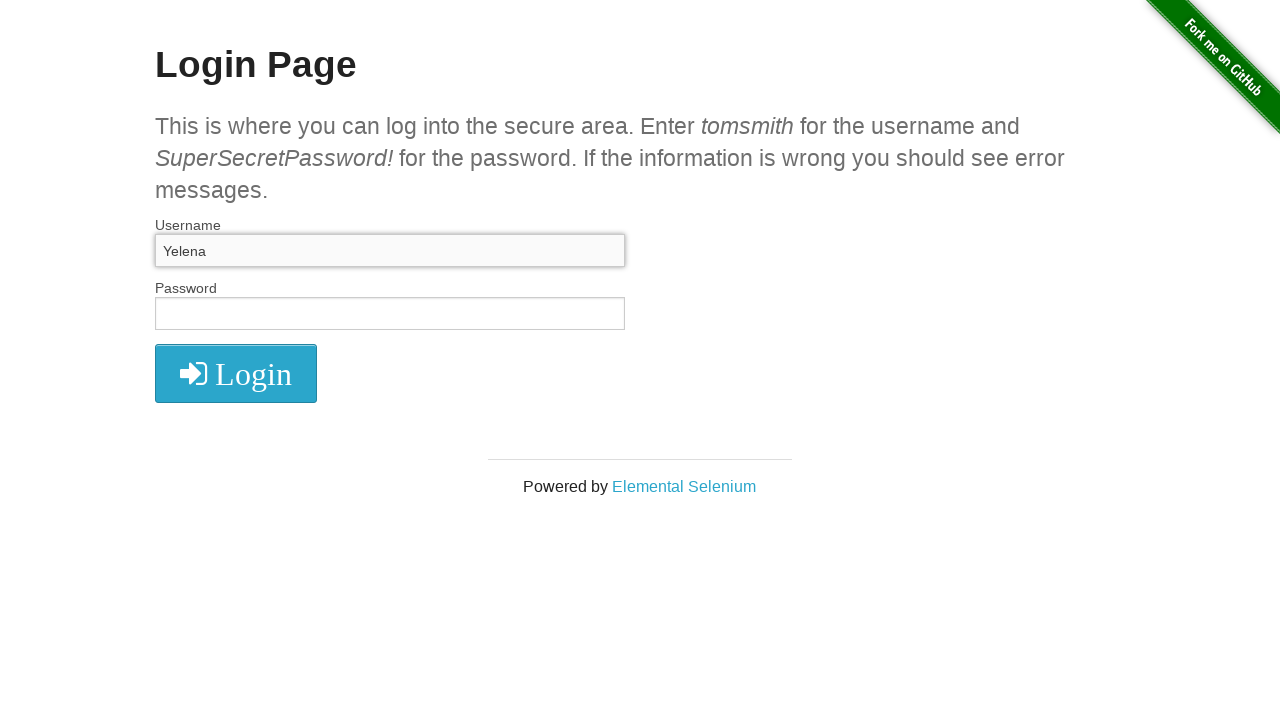

Retrieved username field value: 'Yelena'
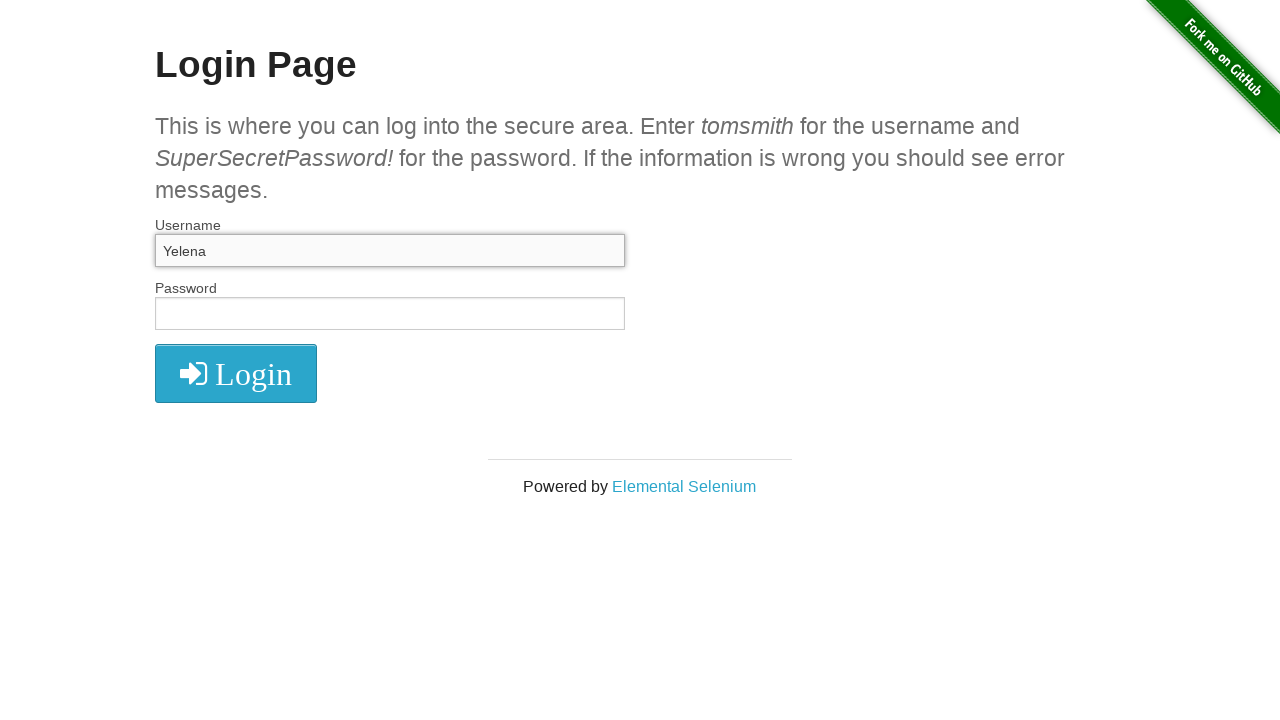

Printed username value to console
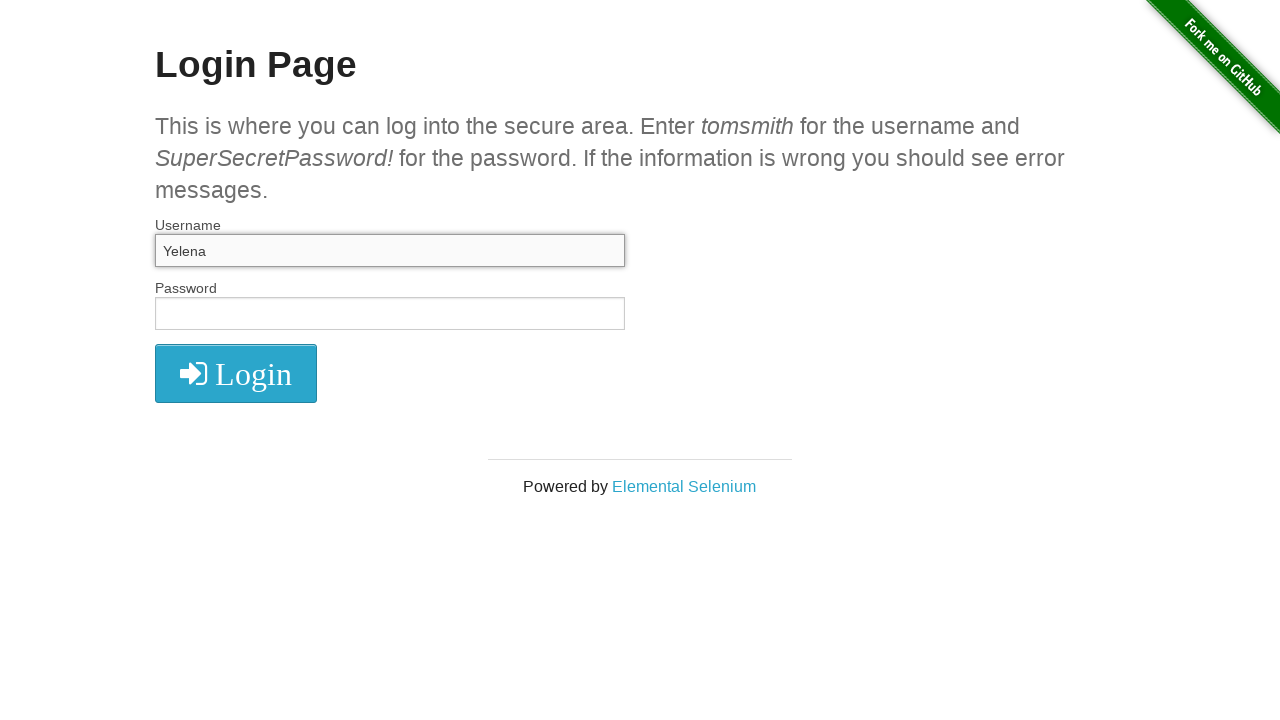

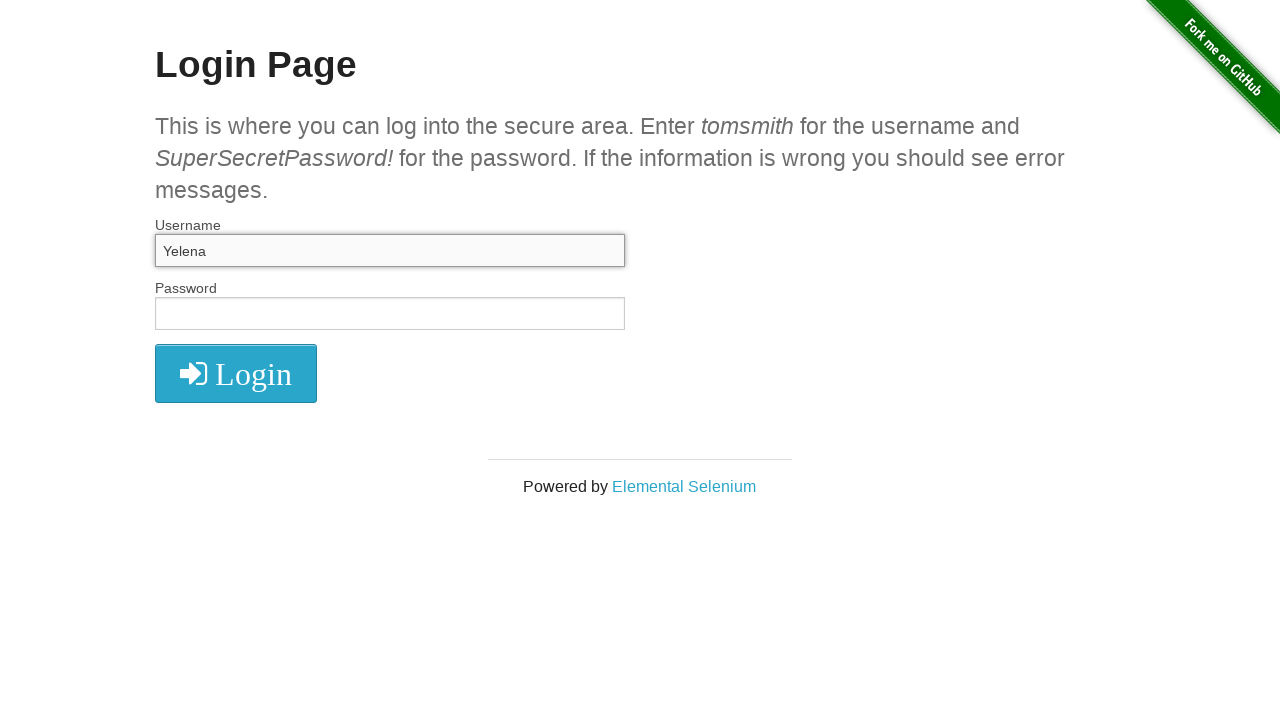